Tests that pressing a number after equals starts a new calculation

Starting URL: http://mhunterak.github.io/calc.html

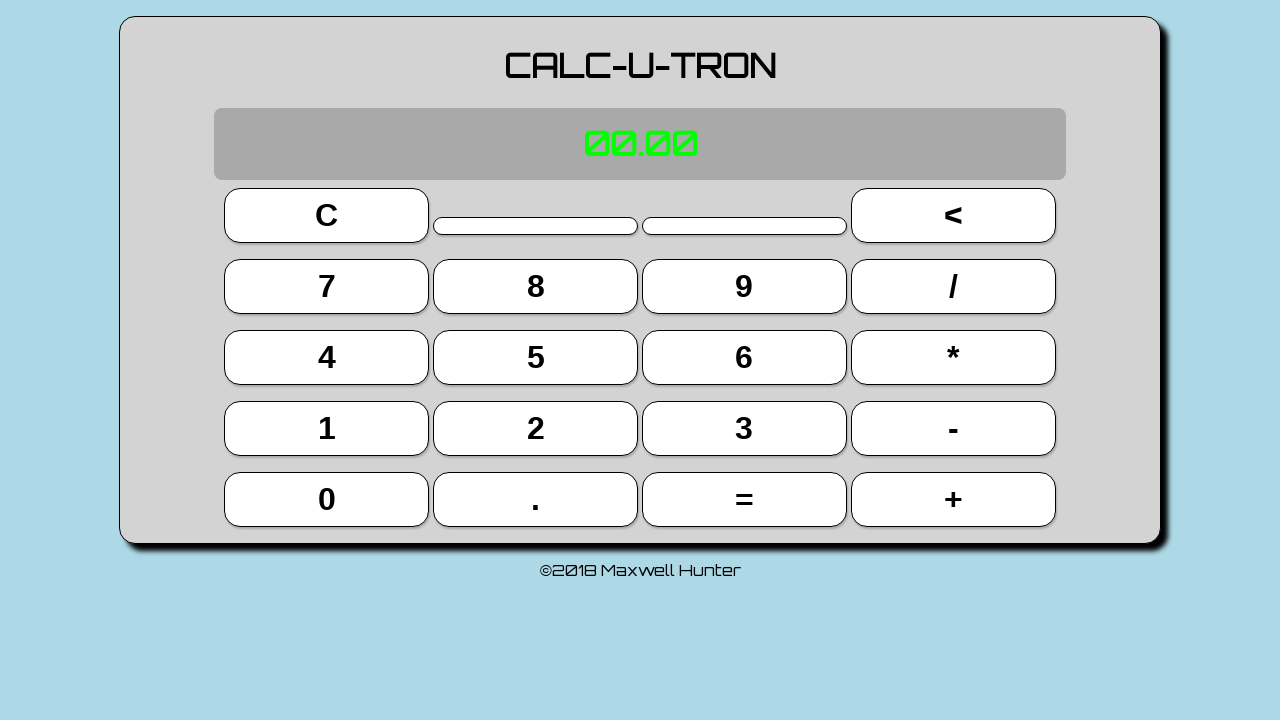

Page loaded with domcontentloaded state
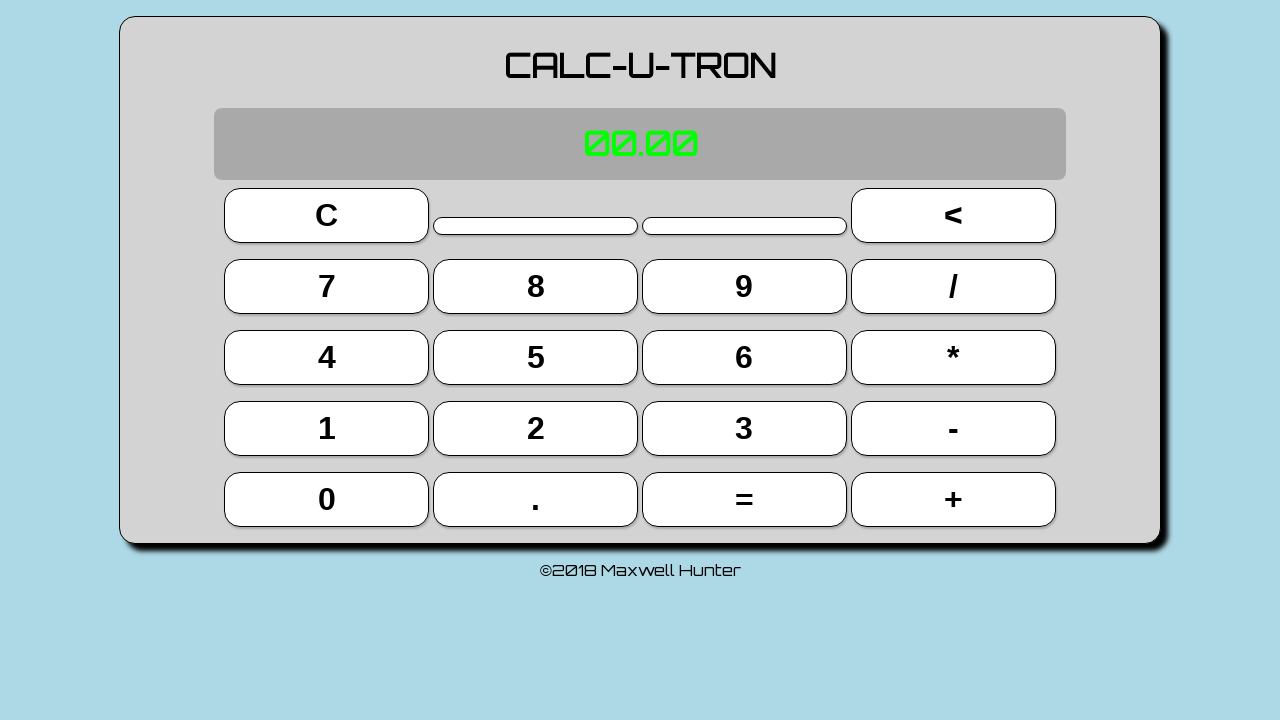

Located button 2 (13th button)
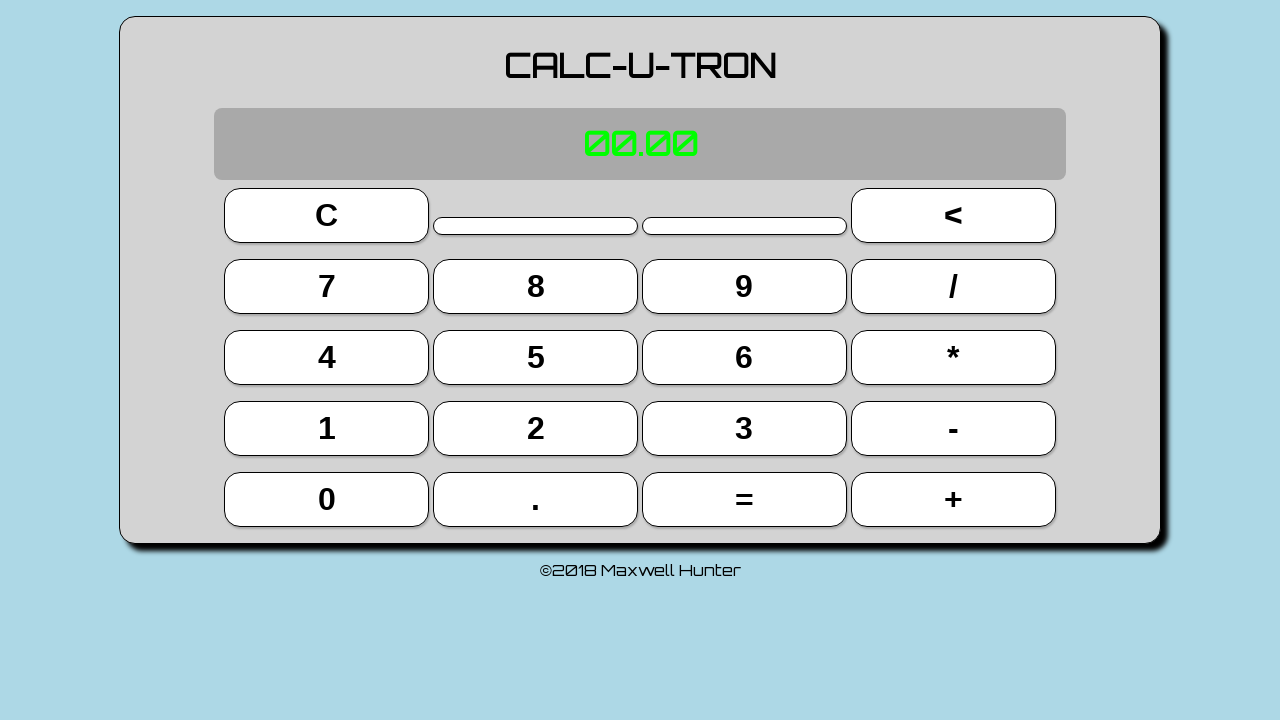

Located button 5 (9th button)
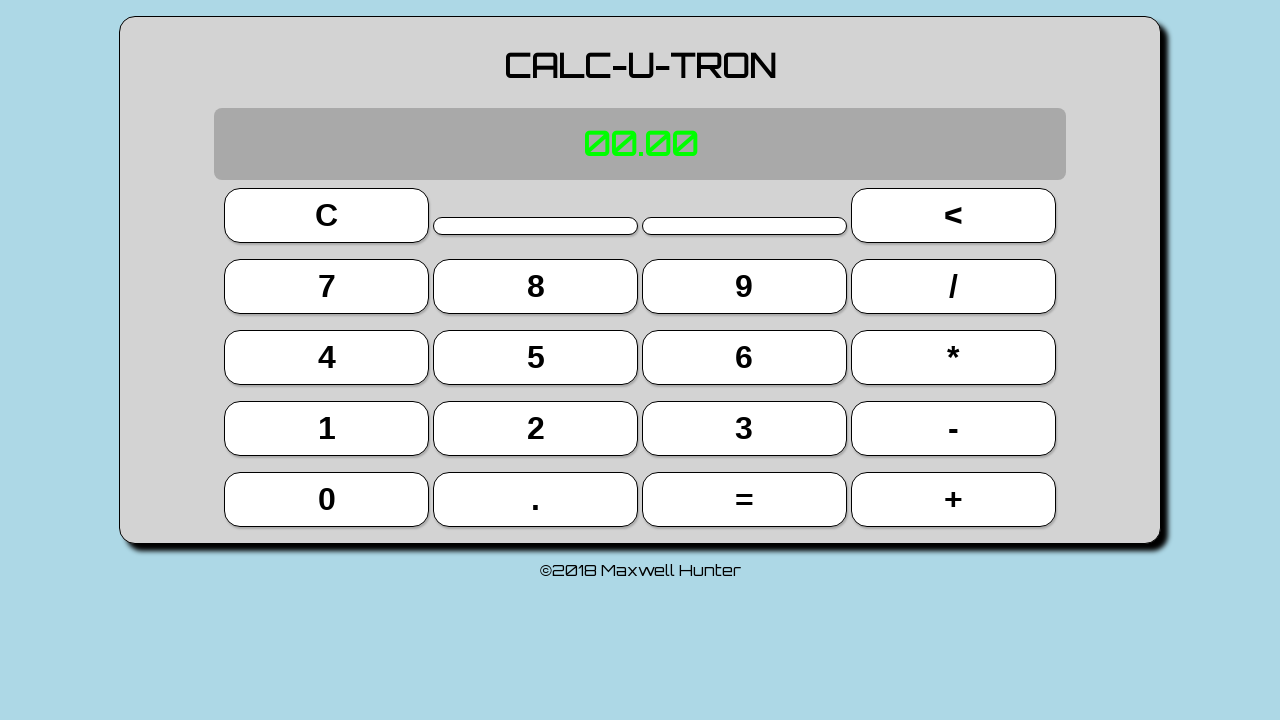

Located button 7 (4th button)
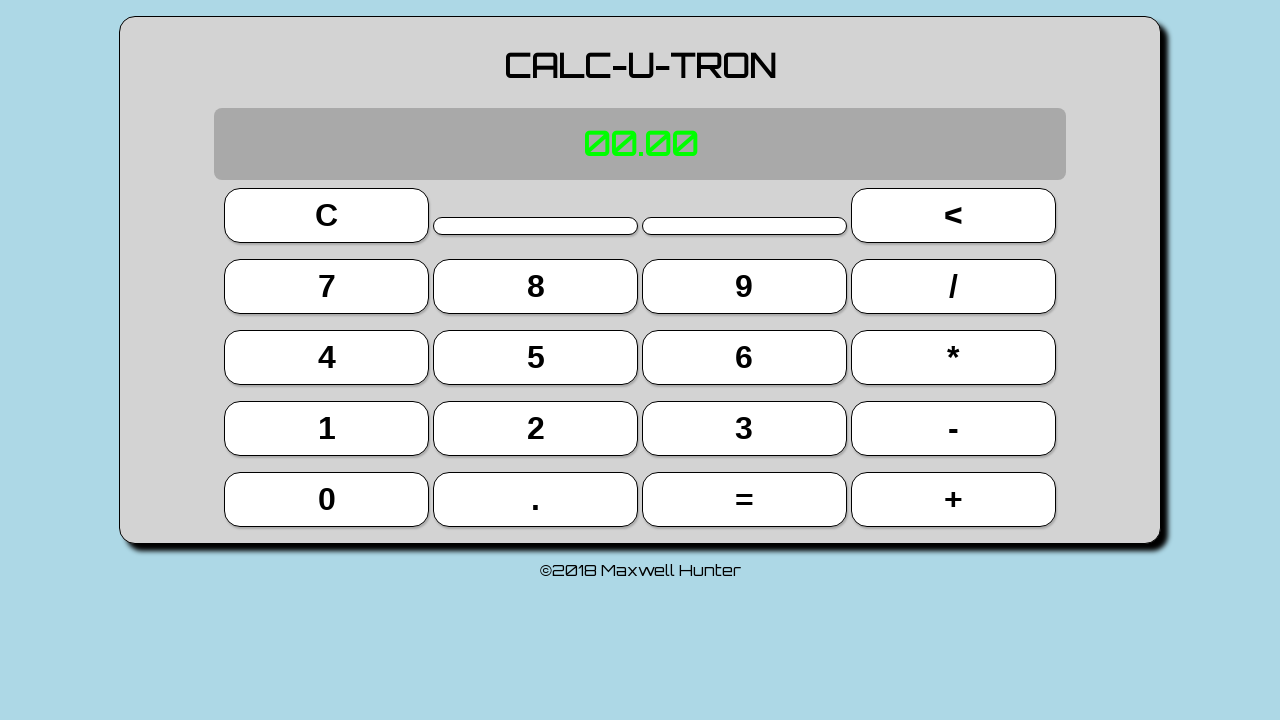

Located plus button (19th button)
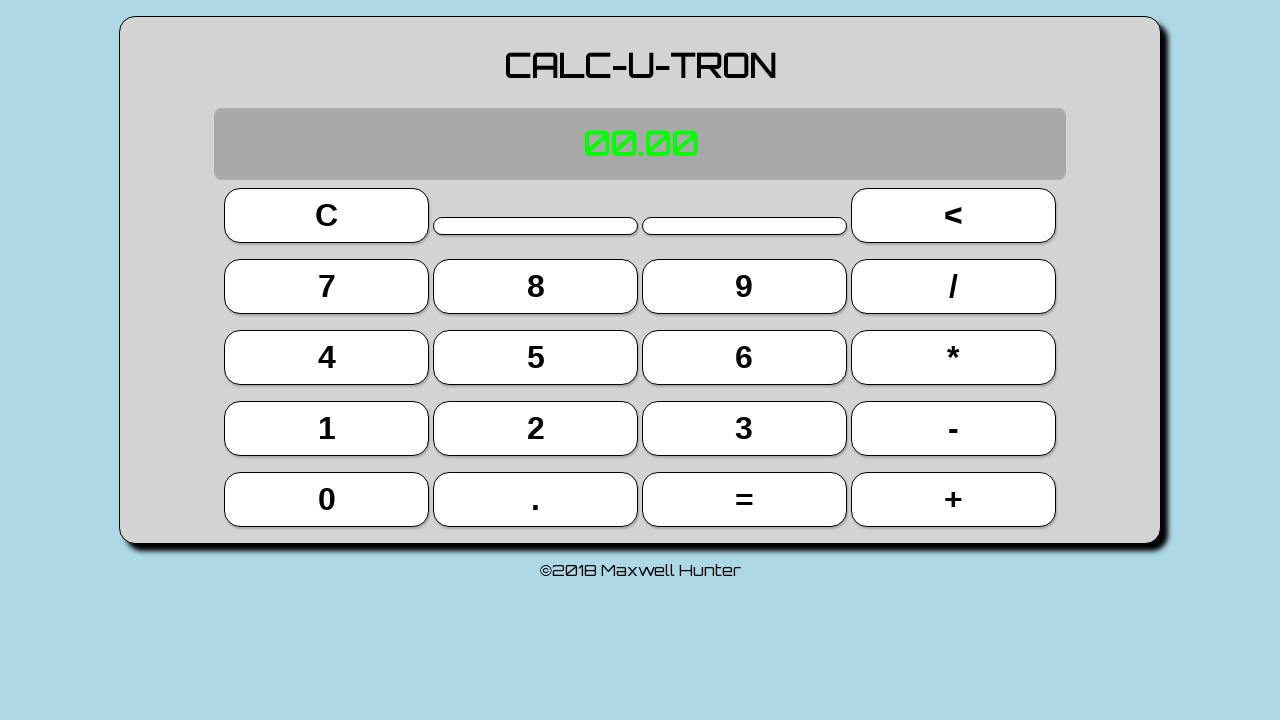

Located equals button (18th button)
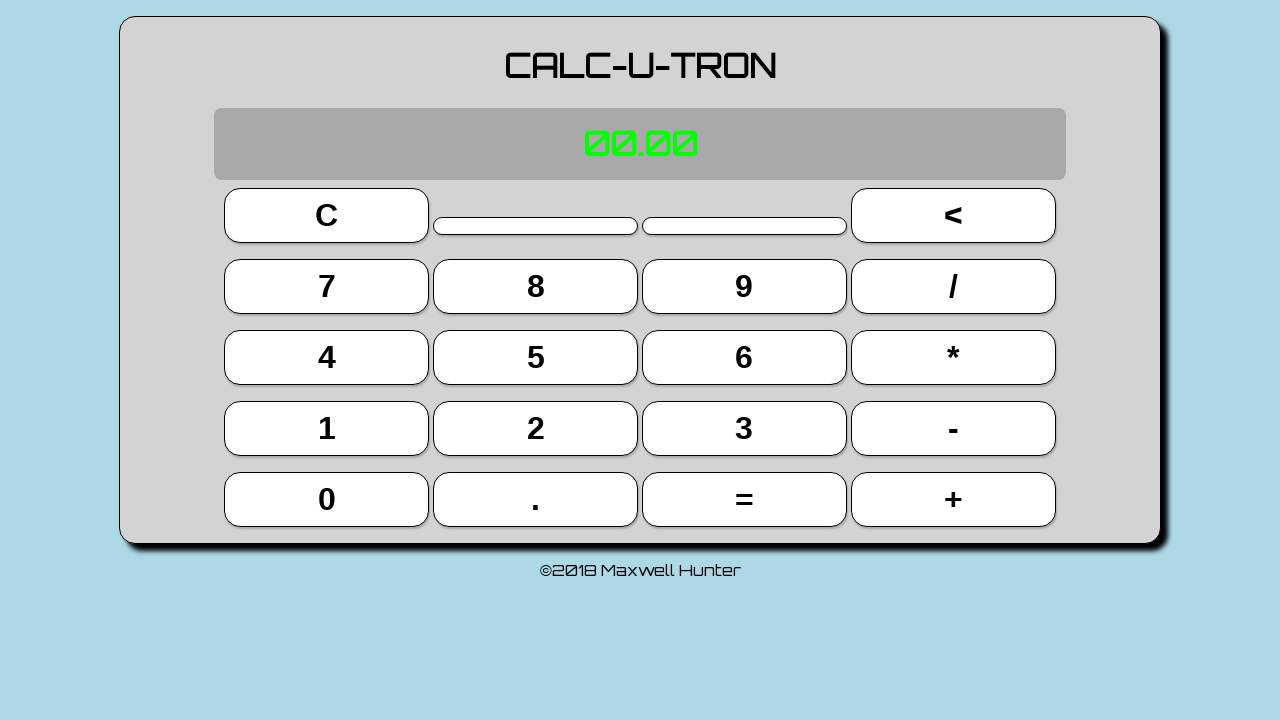

Clicked button 5 at (536, 357) on button >> nth=9
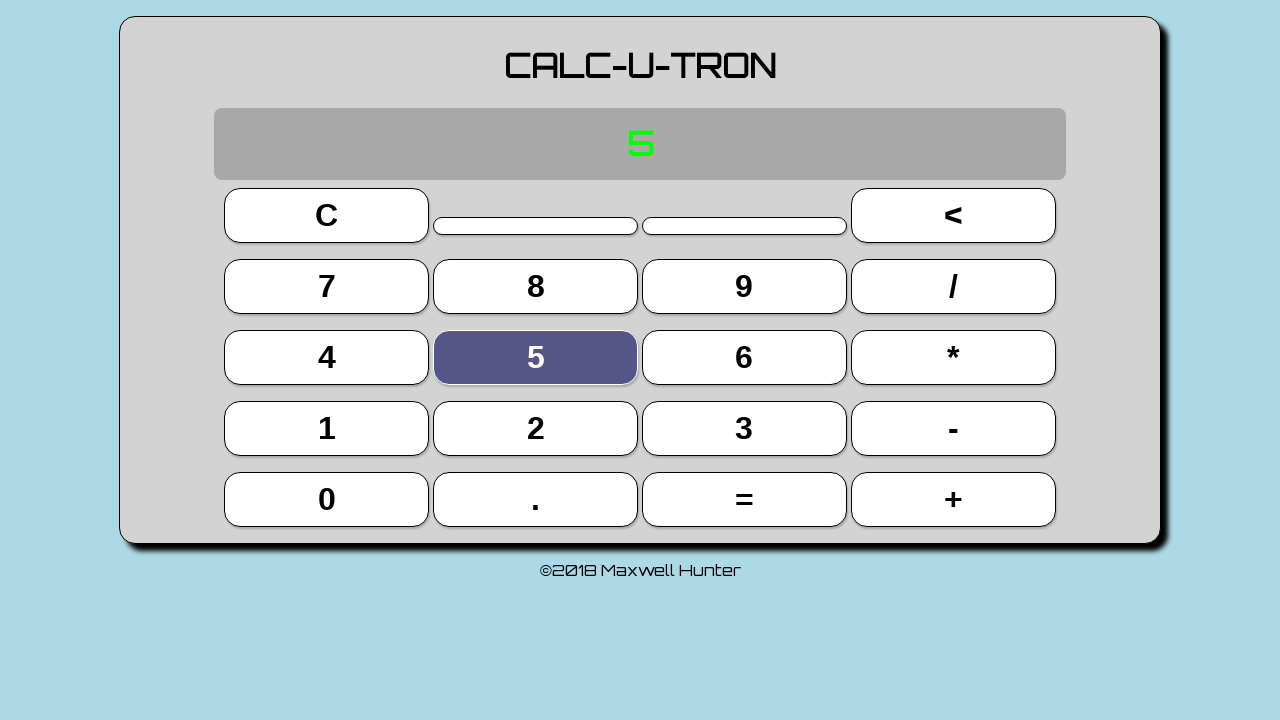

Clicked plus button at (953, 499) on button >> nth=19
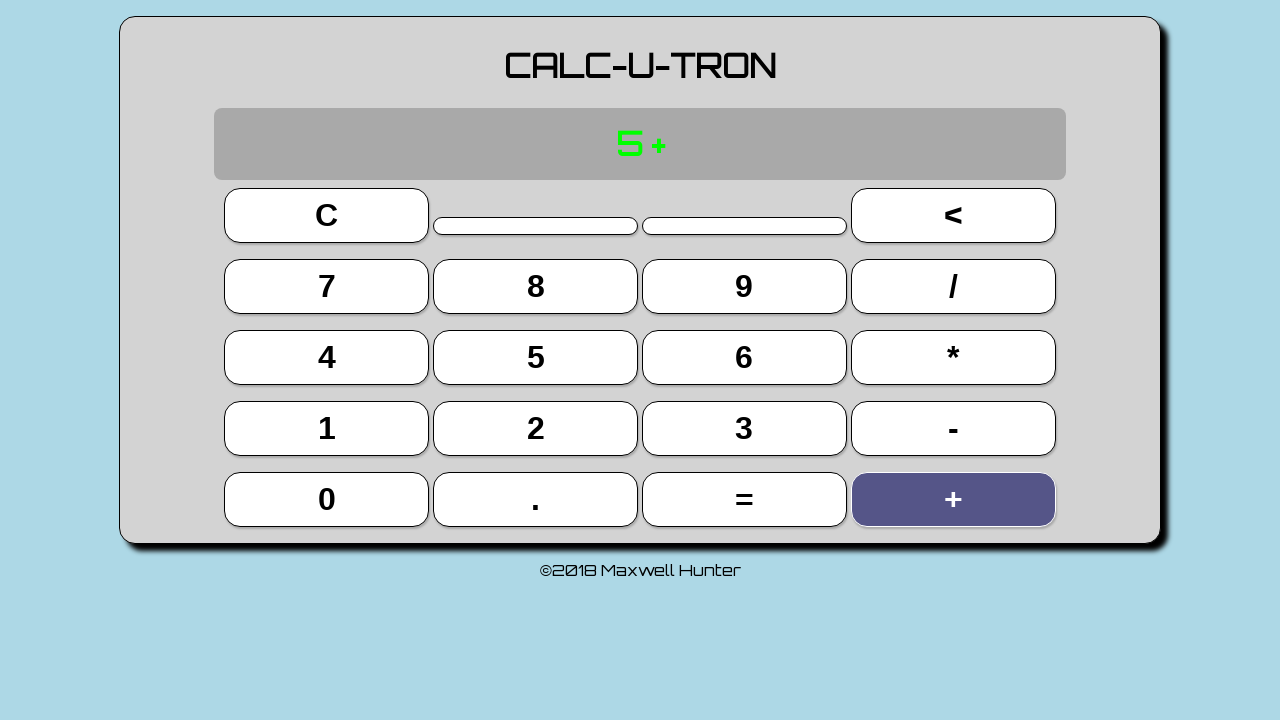

Clicked button 7 at (327, 286) on button >> nth=4
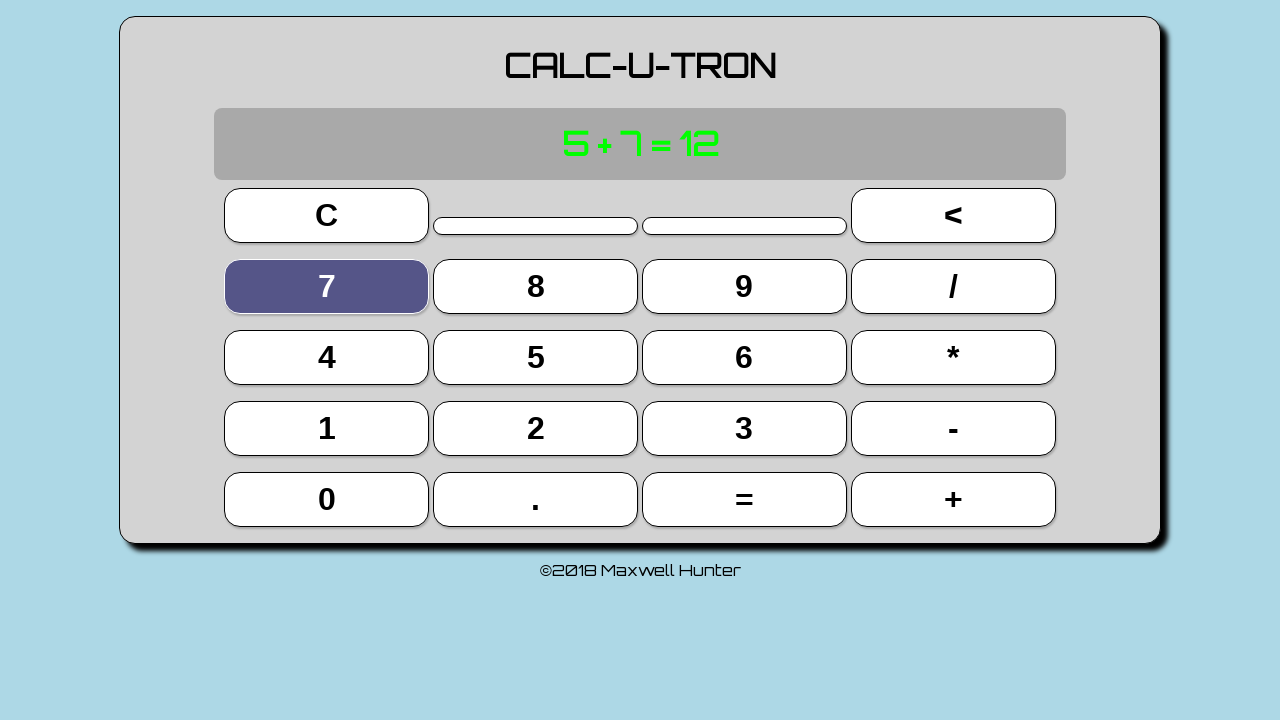

Clicked equals button to calculate 5 + 7 at (744, 499) on button >> nth=18
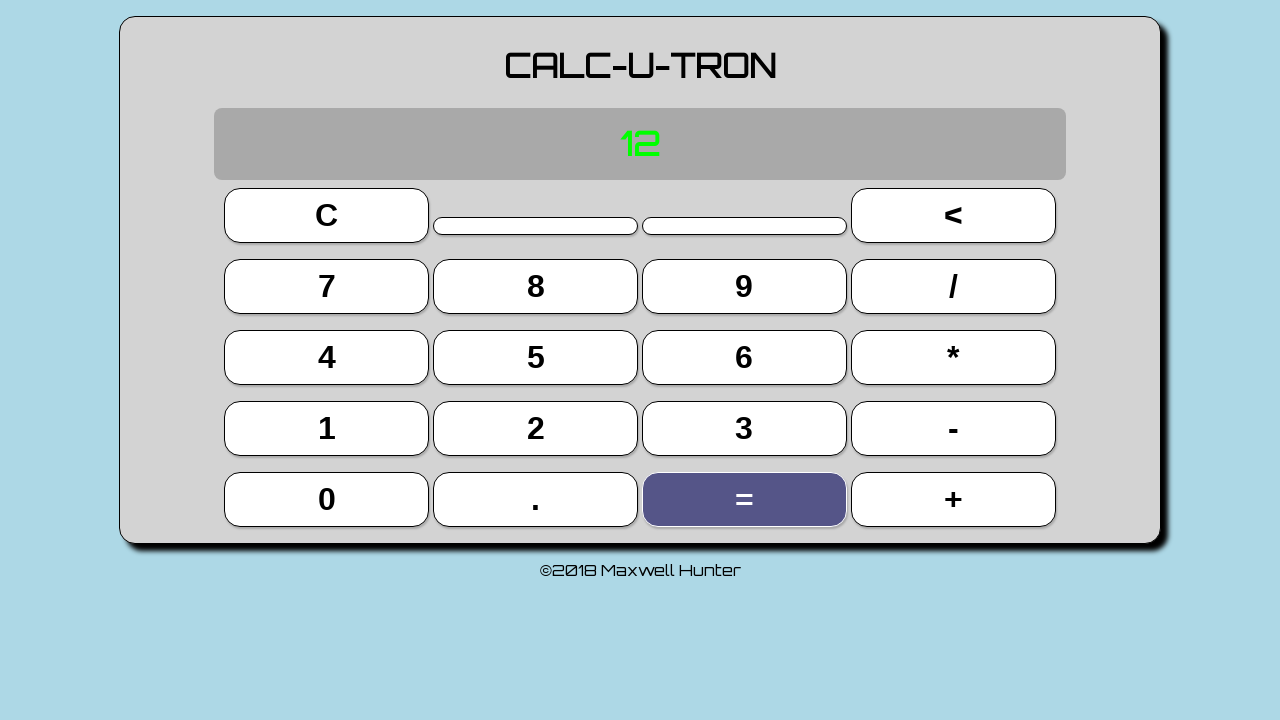

Clicked button 2 after equals to start new calculation at (536, 428) on button >> nth=13
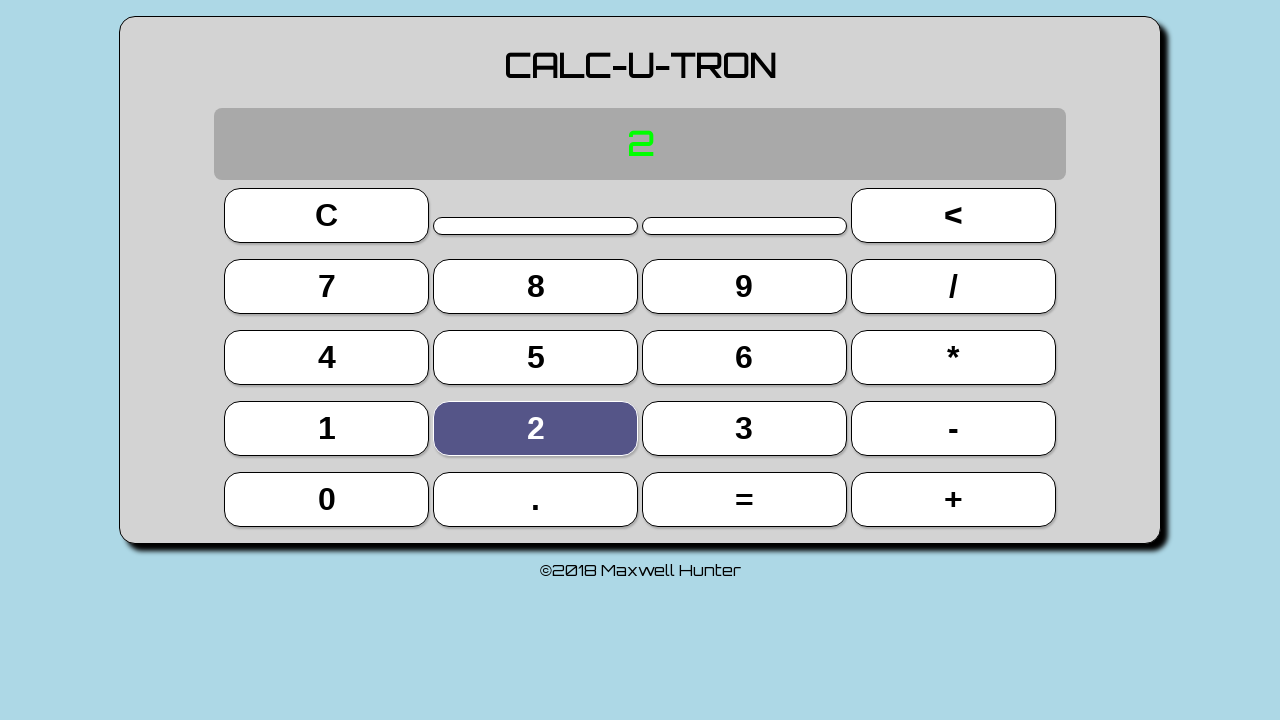

Located display element
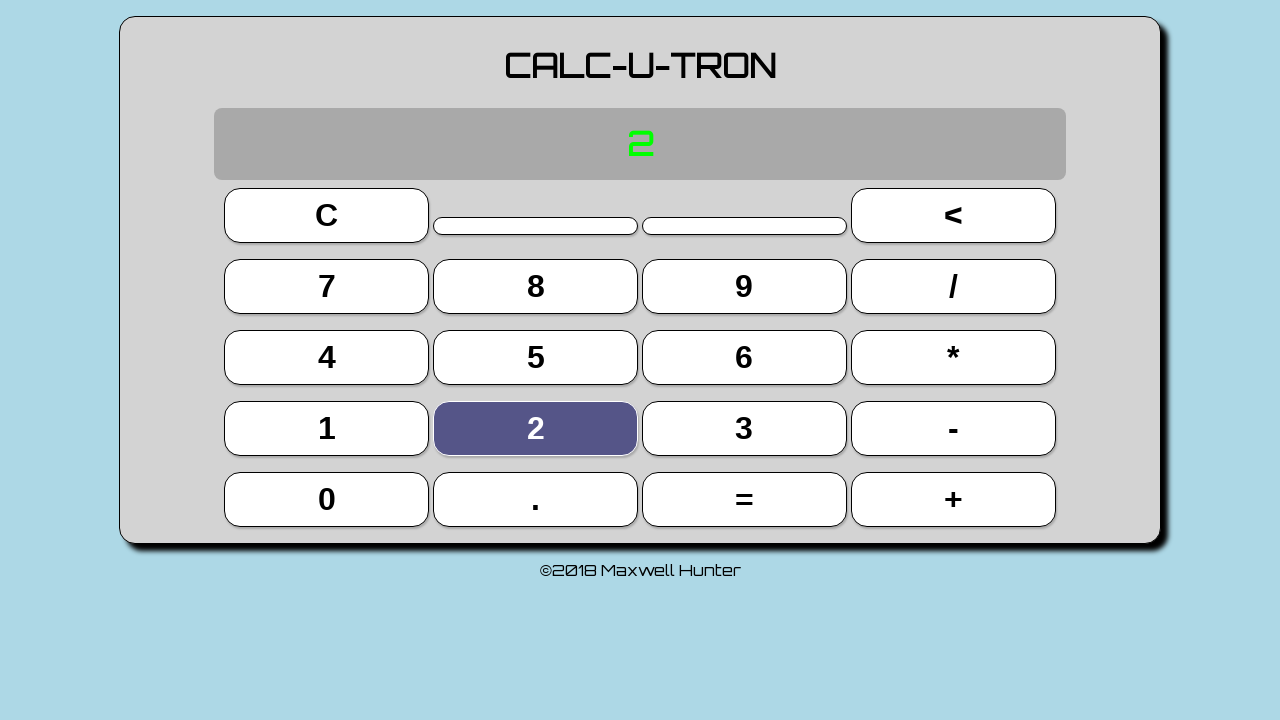

Verified display shows '2' after pressing number following equals
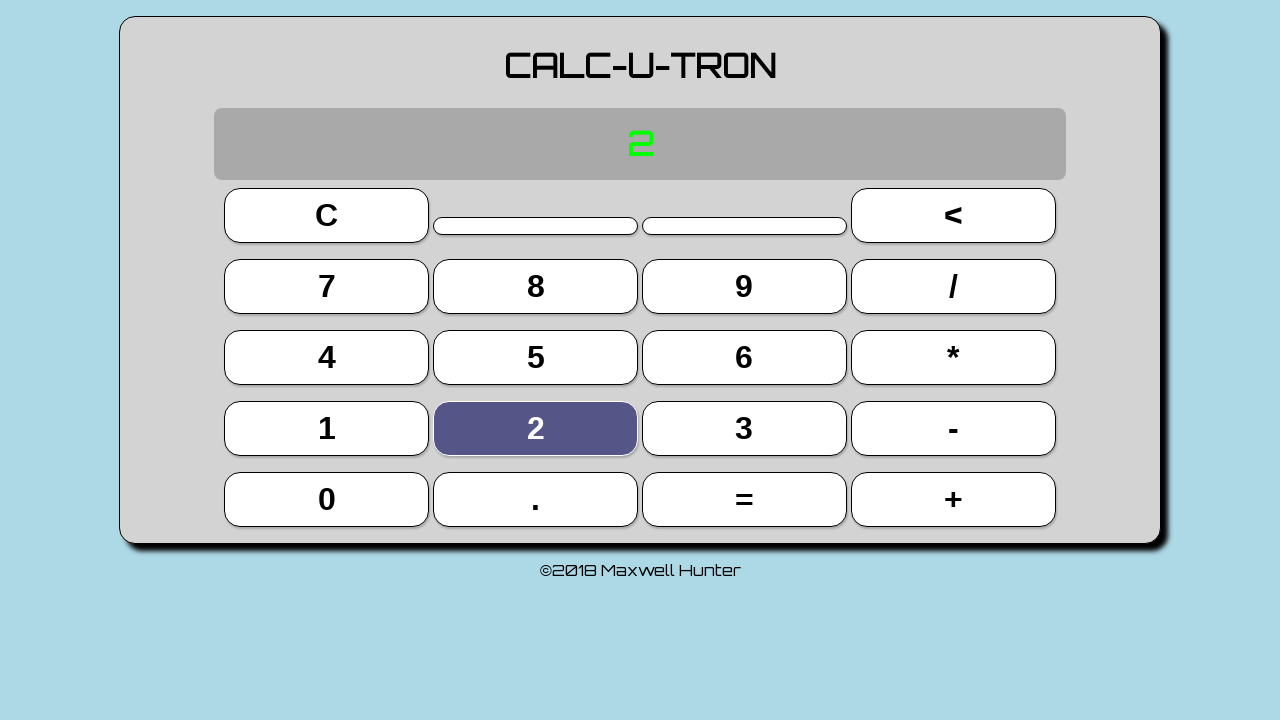

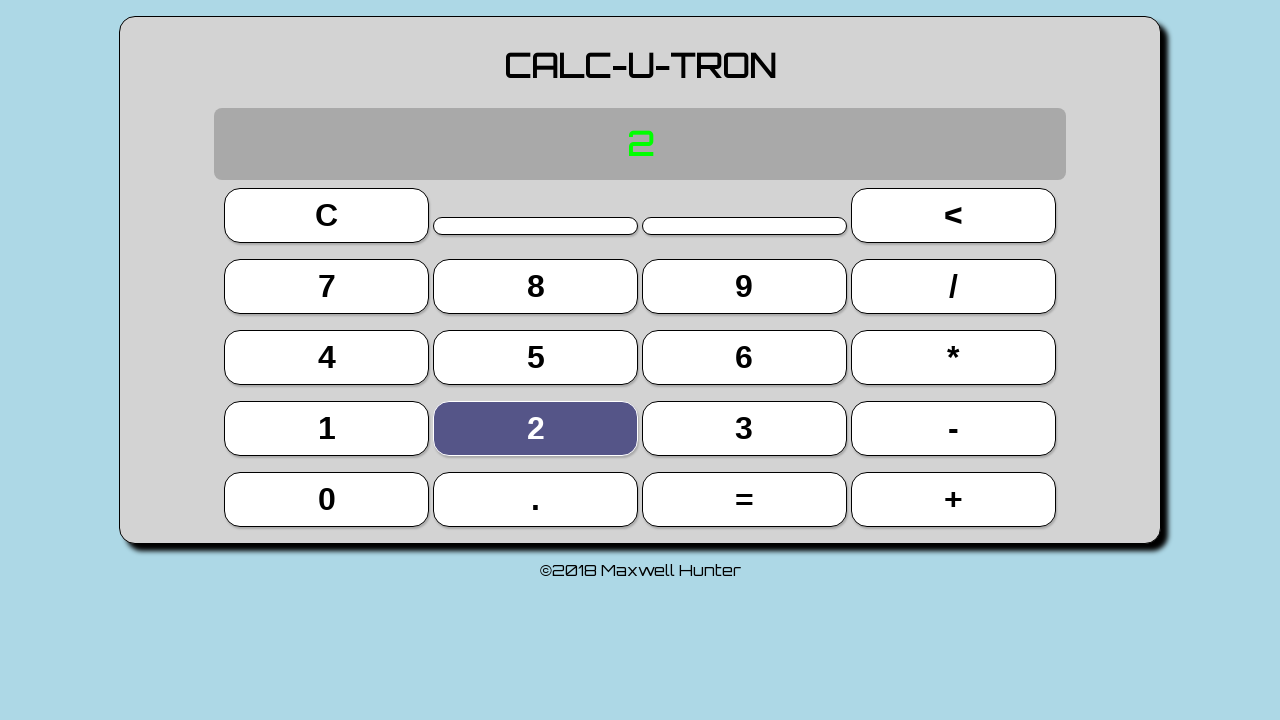